Tests that new todo items are appended to the bottom of the list

Starting URL: https://demo.playwright.dev/todomvc

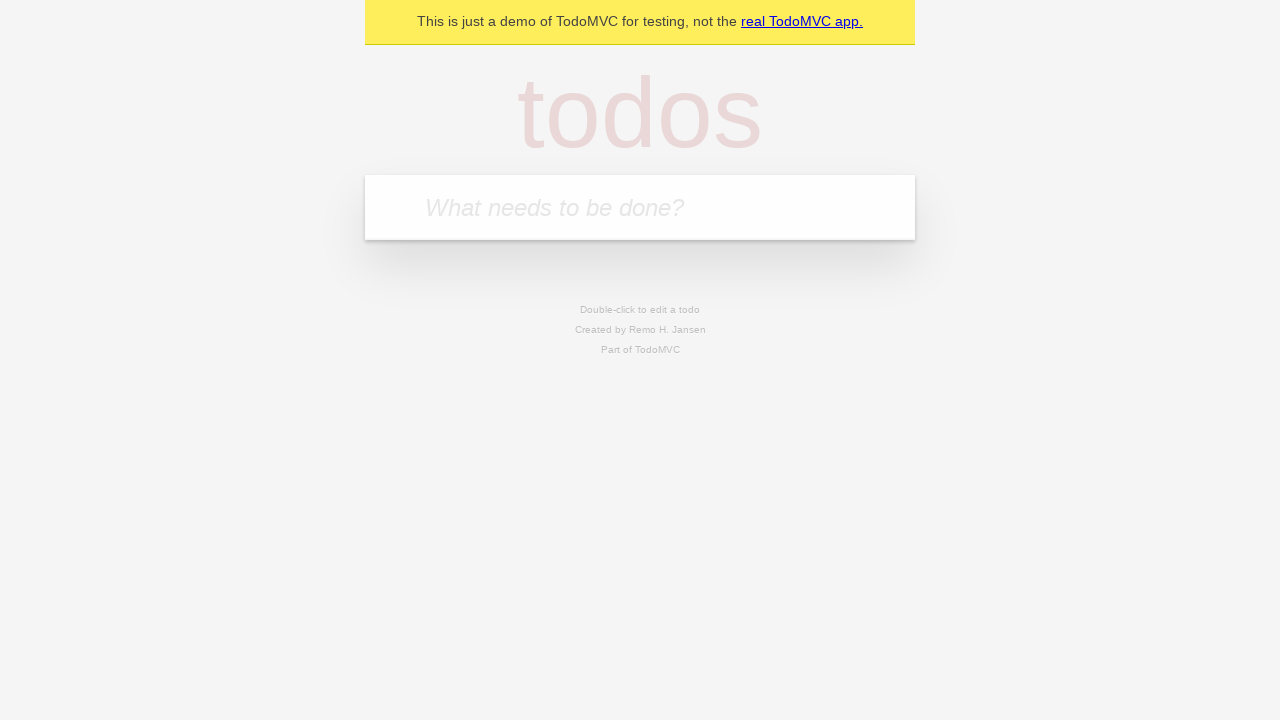

Filled todo input with 'buy some cheese' on internal:attr=[placeholder="What needs to be done?"i]
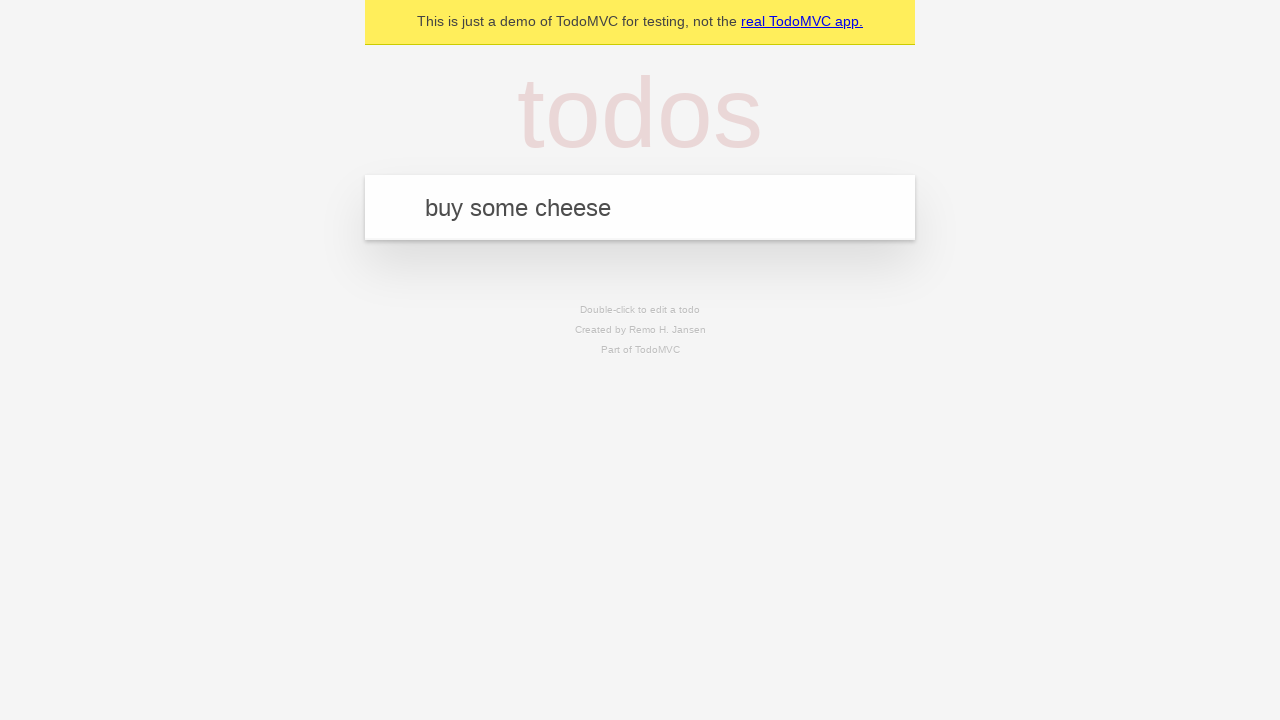

Pressed Enter to add 'buy some cheese' to the todo list on internal:attr=[placeholder="What needs to be done?"i]
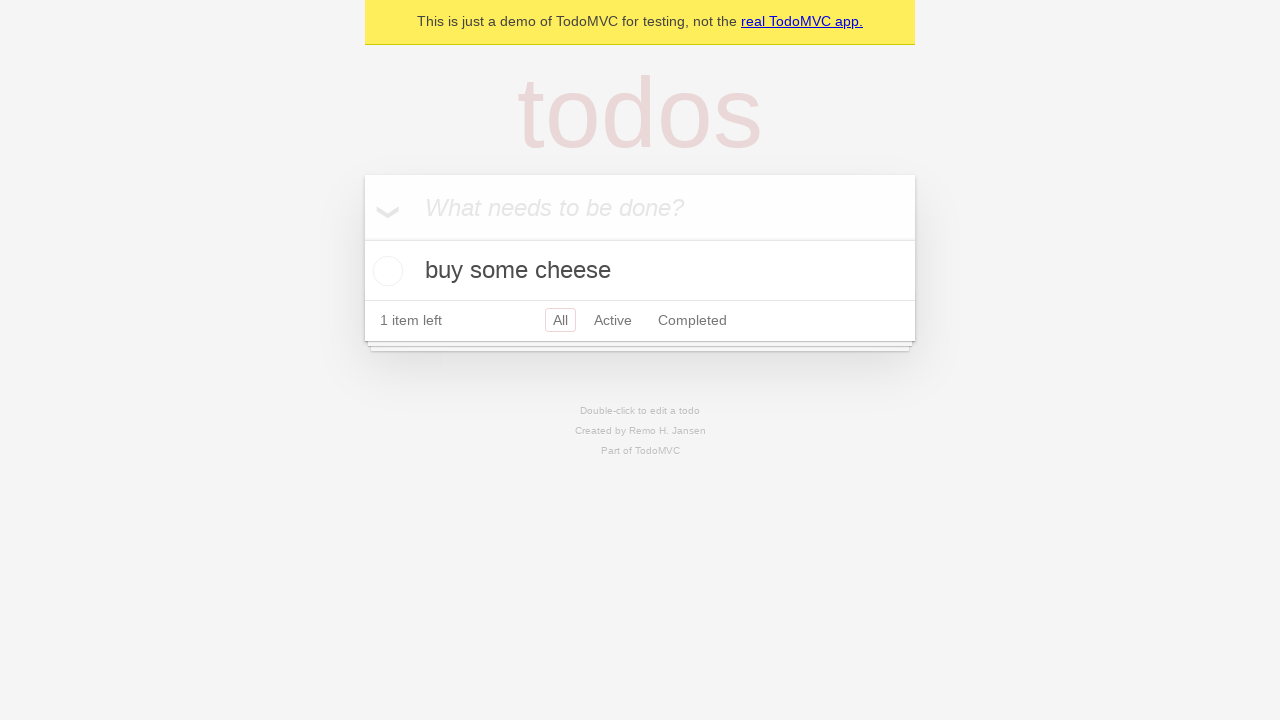

Filled todo input with 'feed the cat' on internal:attr=[placeholder="What needs to be done?"i]
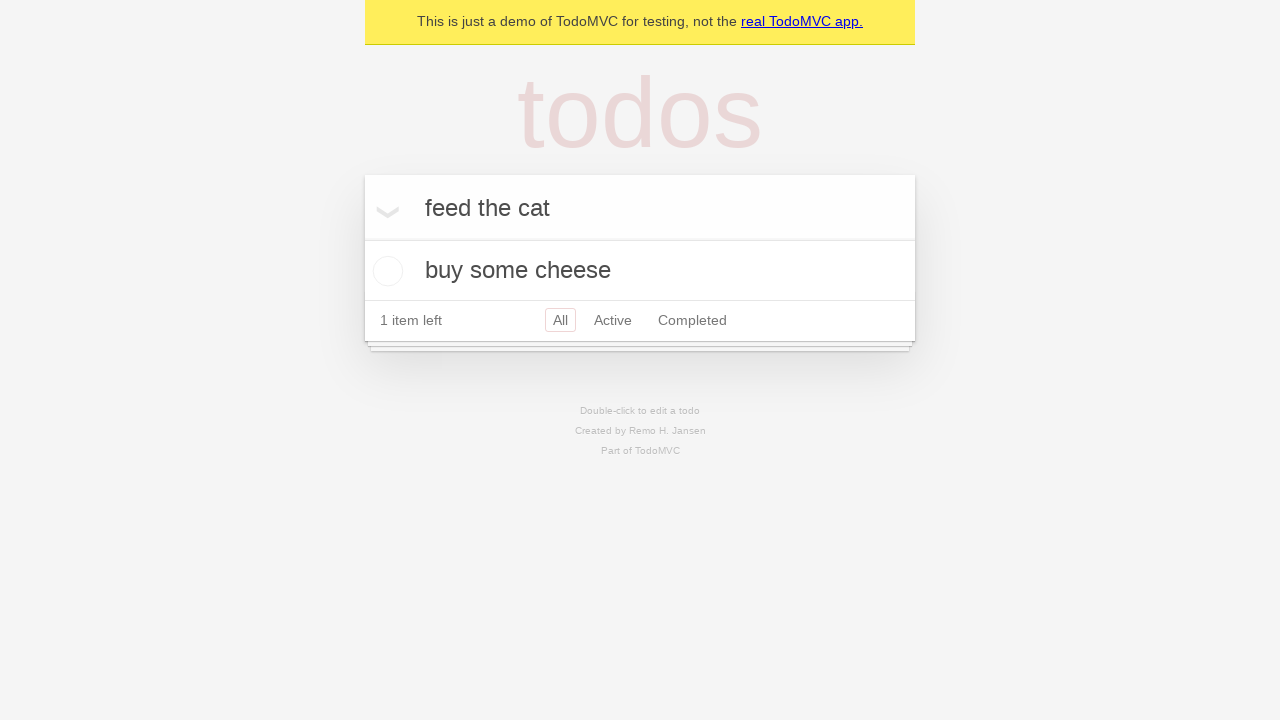

Pressed Enter to add 'feed the cat' to the todo list on internal:attr=[placeholder="What needs to be done?"i]
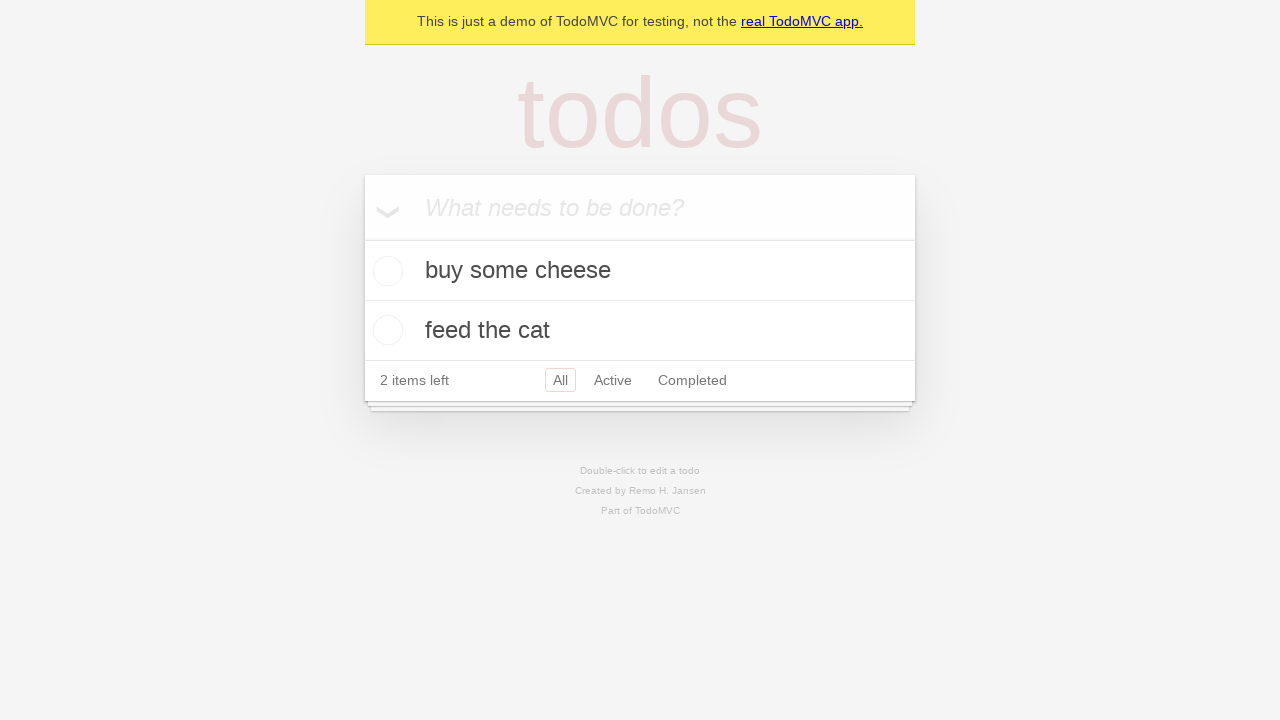

Filled todo input with 'book a doctors appointment' on internal:attr=[placeholder="What needs to be done?"i]
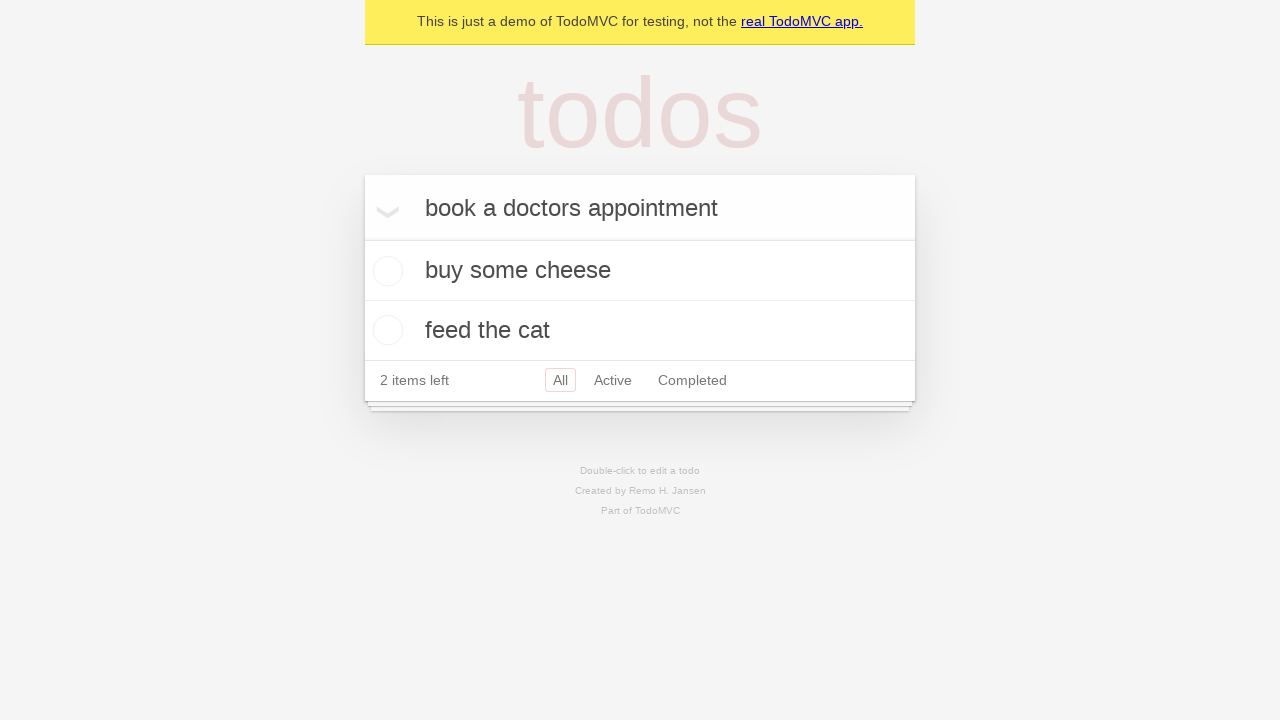

Pressed Enter to add 'book a doctors appointment' to the todo list on internal:attr=[placeholder="What needs to be done?"i]
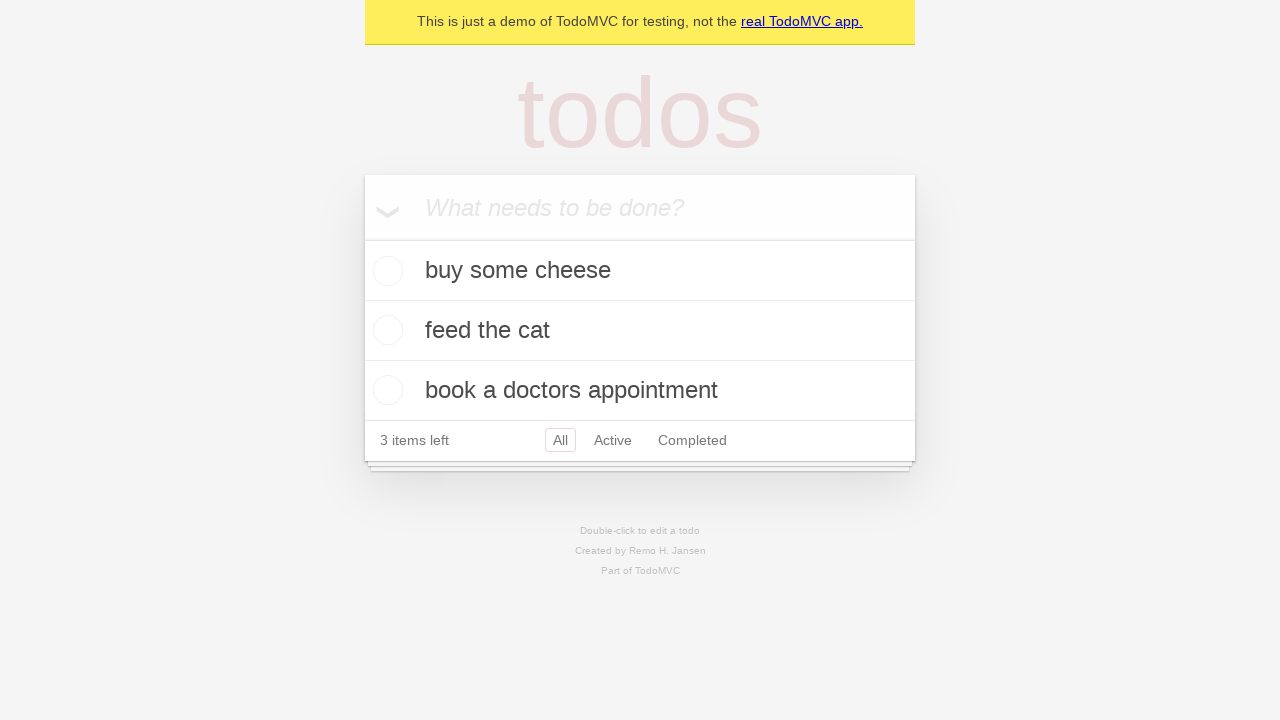

Waited for todo count element to appear - all items added
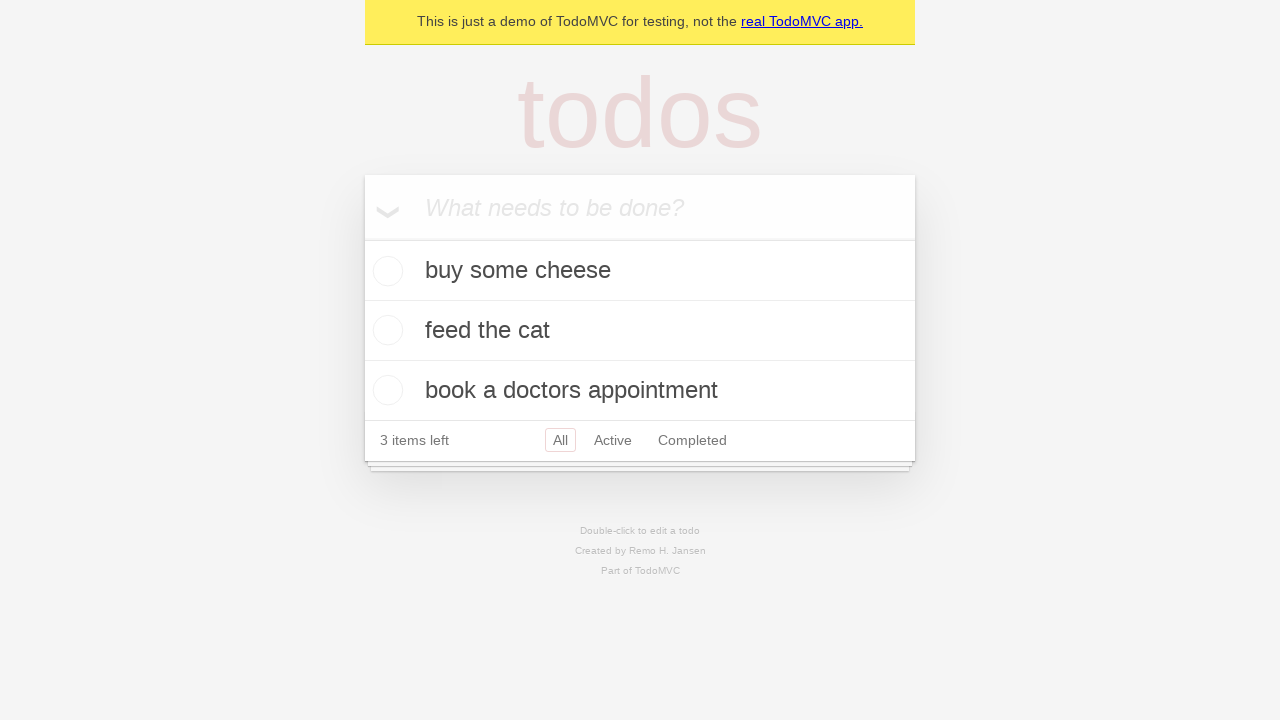

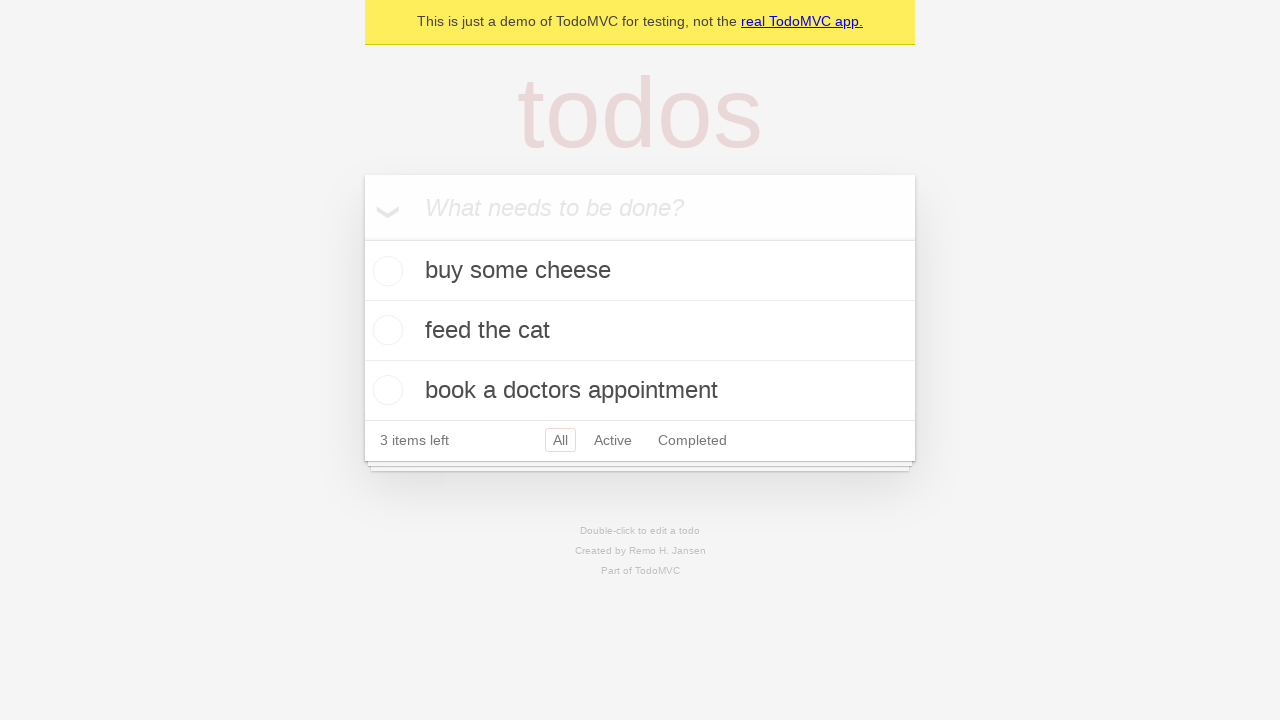